Tests marking all items as completed using the toggle all checkbox

Starting URL: https://demo.playwright.dev/todomvc

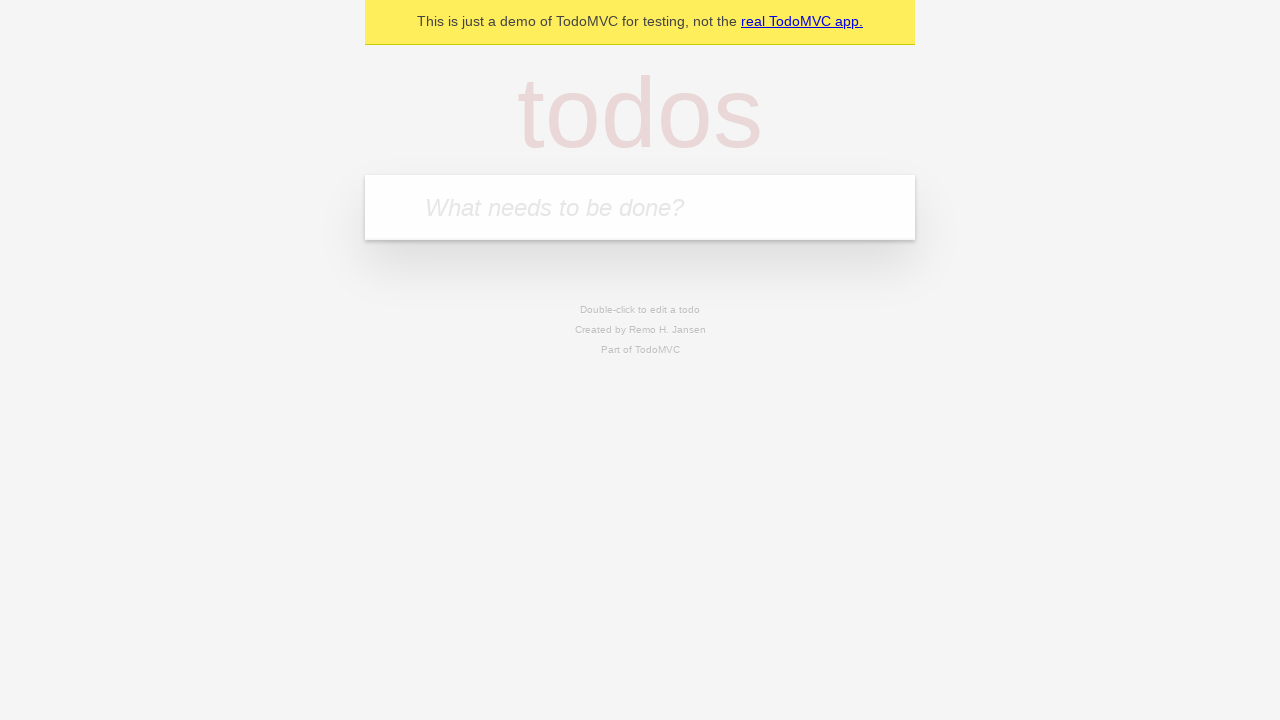

Filled todo input with 'buy some cheese' on internal:attr=[placeholder="What needs to be done?"i]
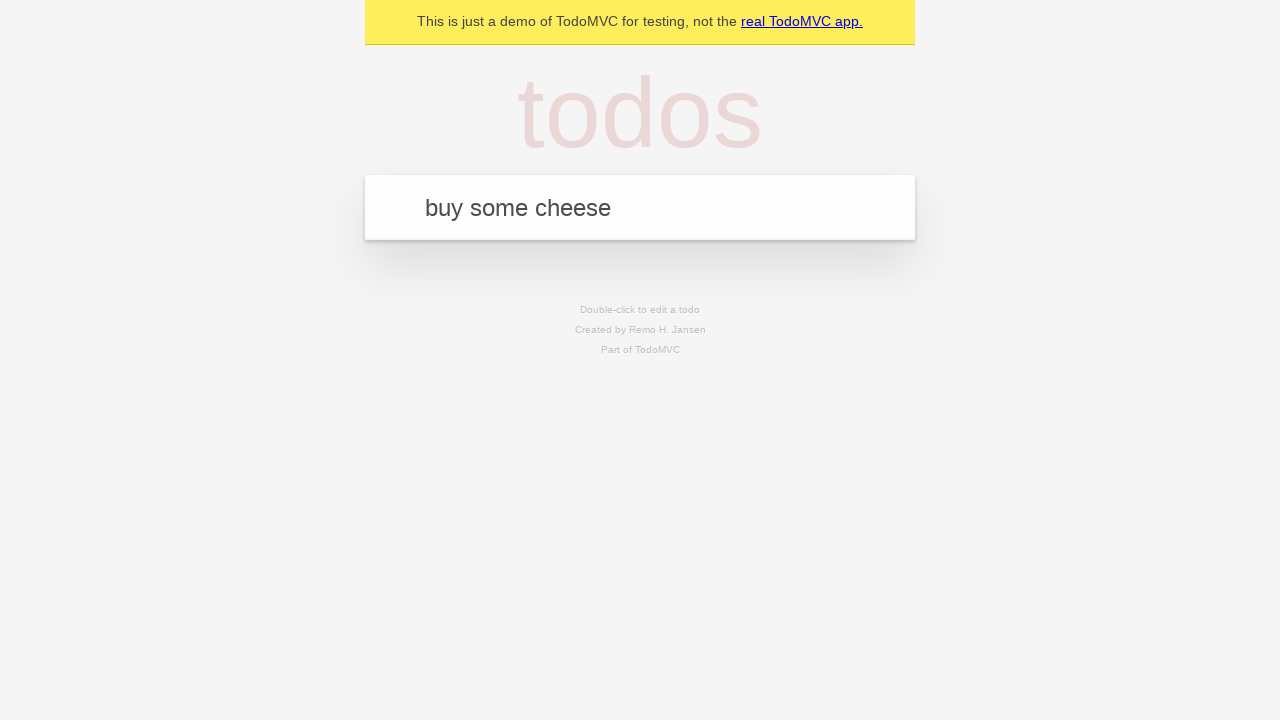

Pressed Enter to create first todo 'buy some cheese' on internal:attr=[placeholder="What needs to be done?"i]
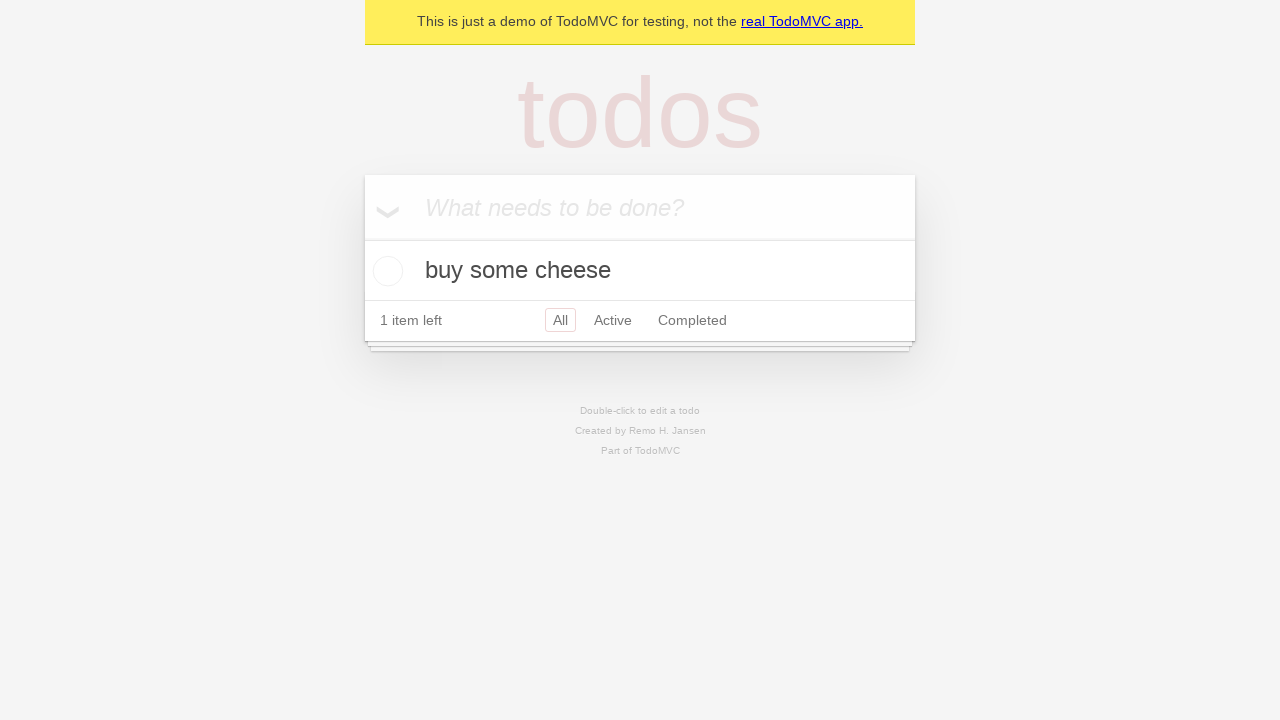

Filled todo input with 'feed the cat' on internal:attr=[placeholder="What needs to be done?"i]
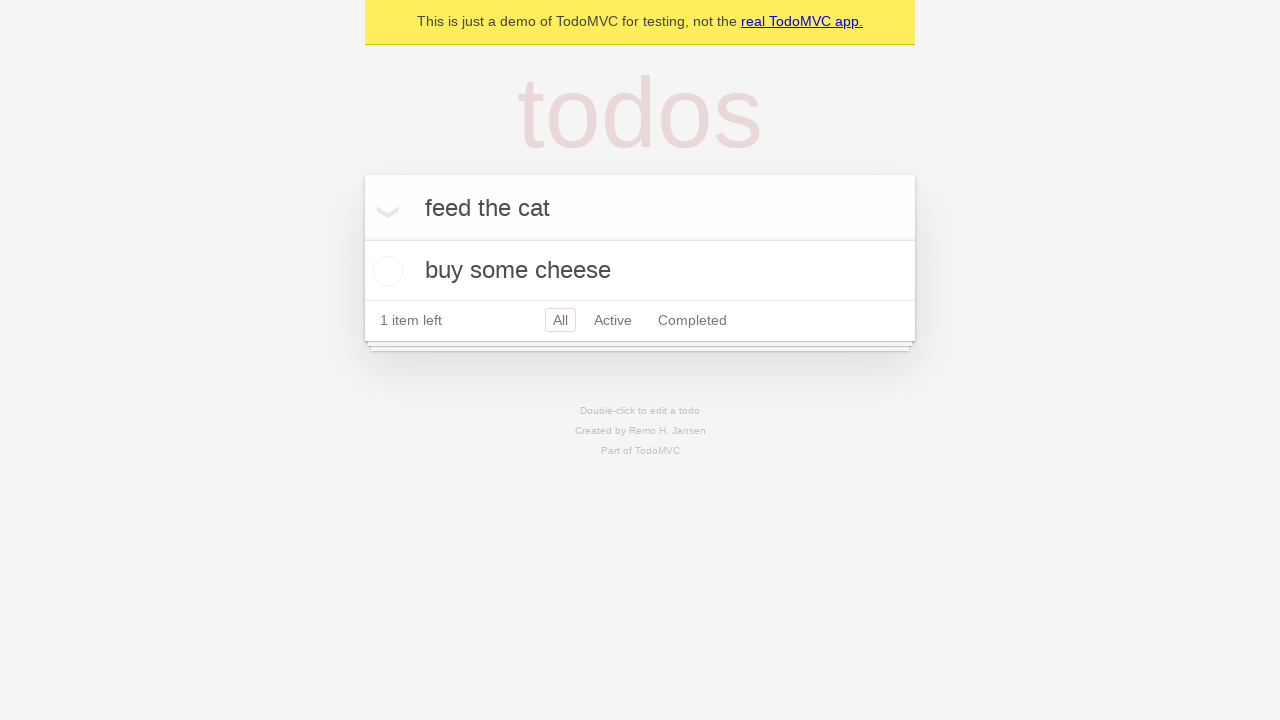

Pressed Enter to create second todo 'feed the cat' on internal:attr=[placeholder="What needs to be done?"i]
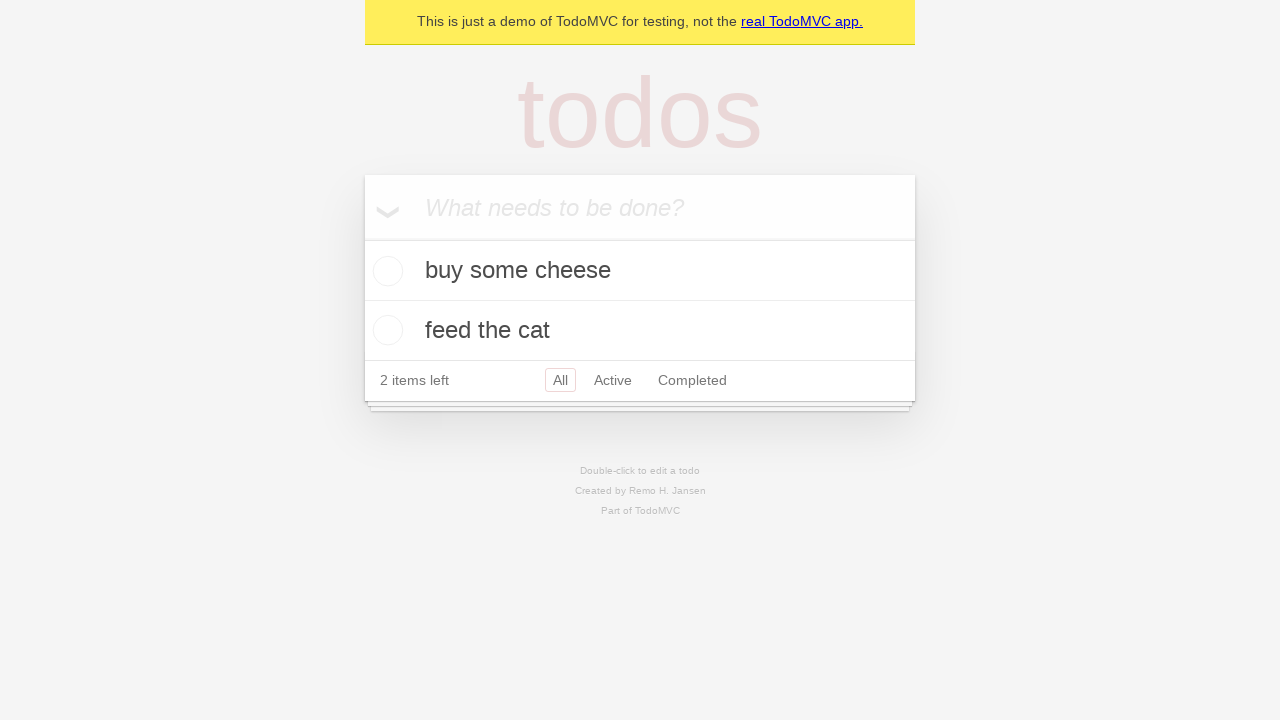

Filled todo input with 'book a doctors appointment' on internal:attr=[placeholder="What needs to be done?"i]
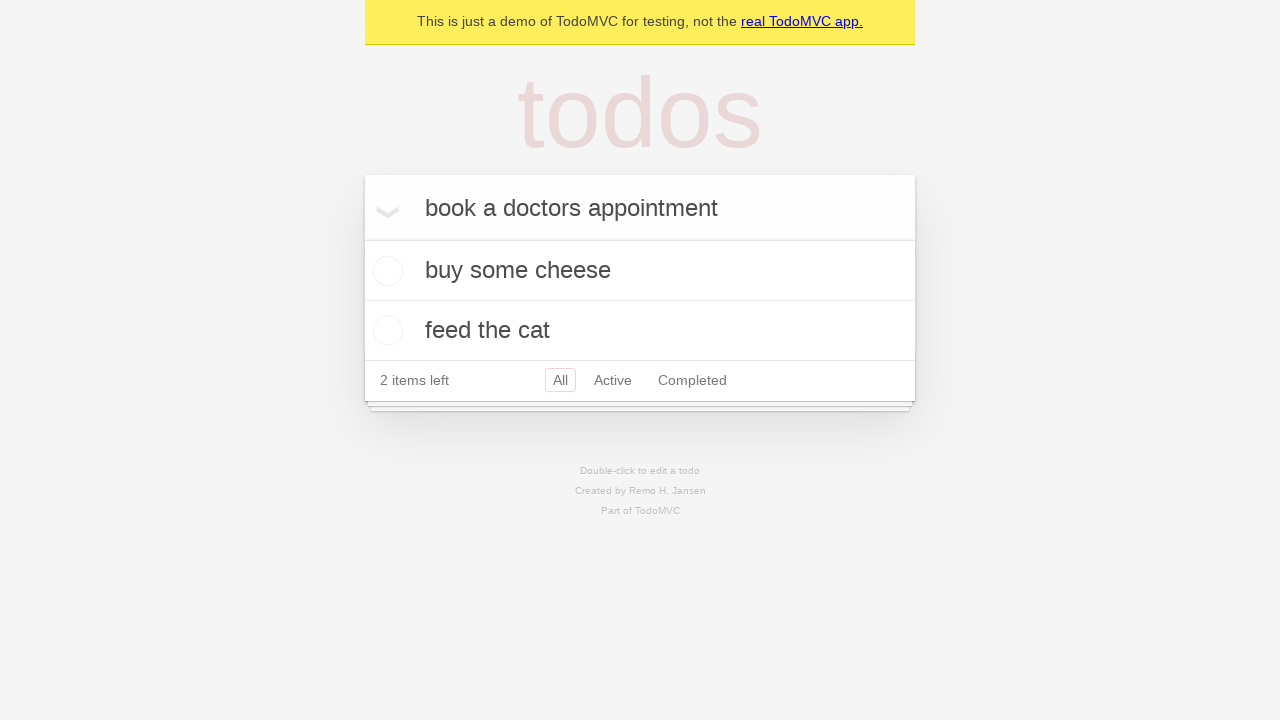

Pressed Enter to create third todo 'book a doctors appointment' on internal:attr=[placeholder="What needs to be done?"i]
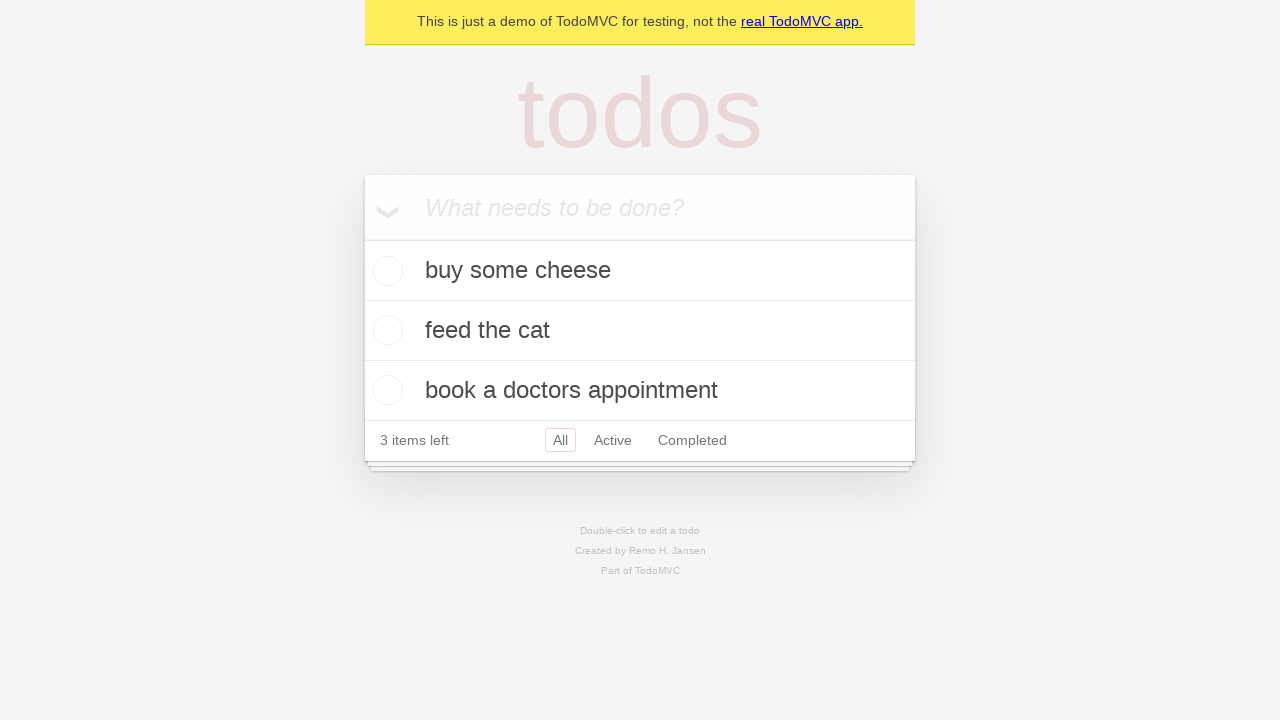

Checked 'Mark all as complete' toggle to complete all todos at (362, 238) on internal:label="Mark all as complete"i
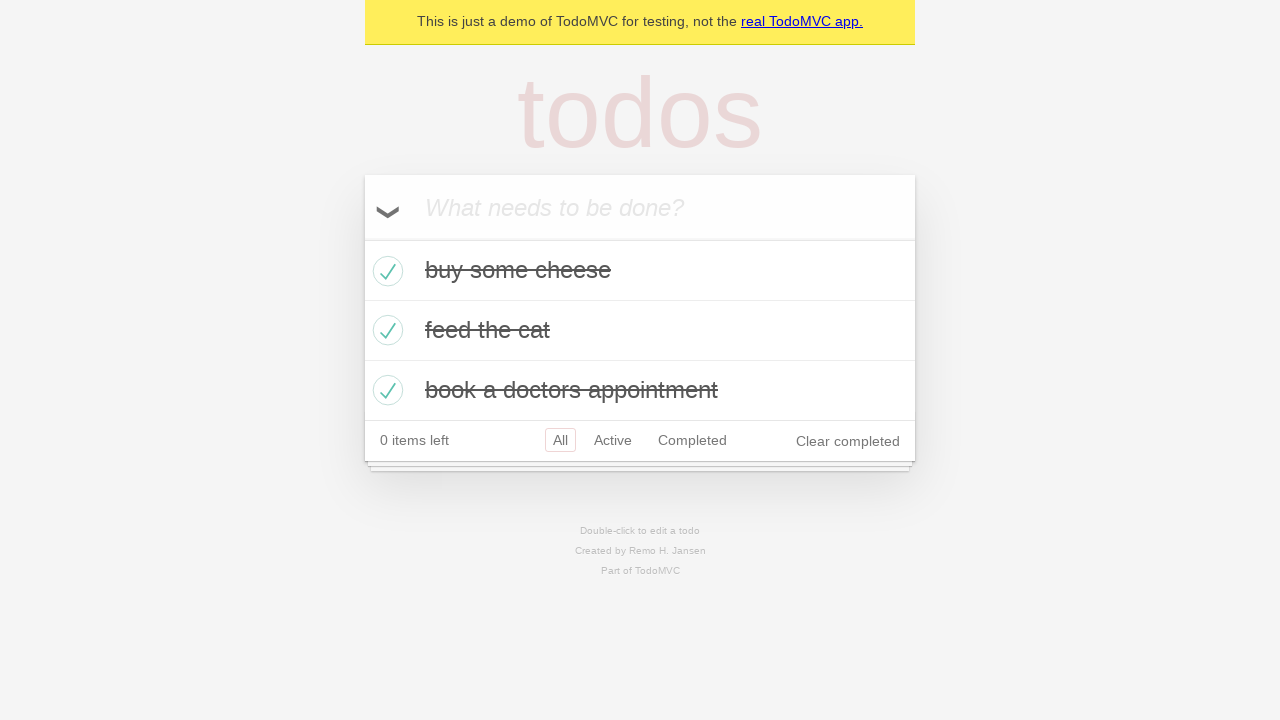

Waited for all todo items to be marked as completed
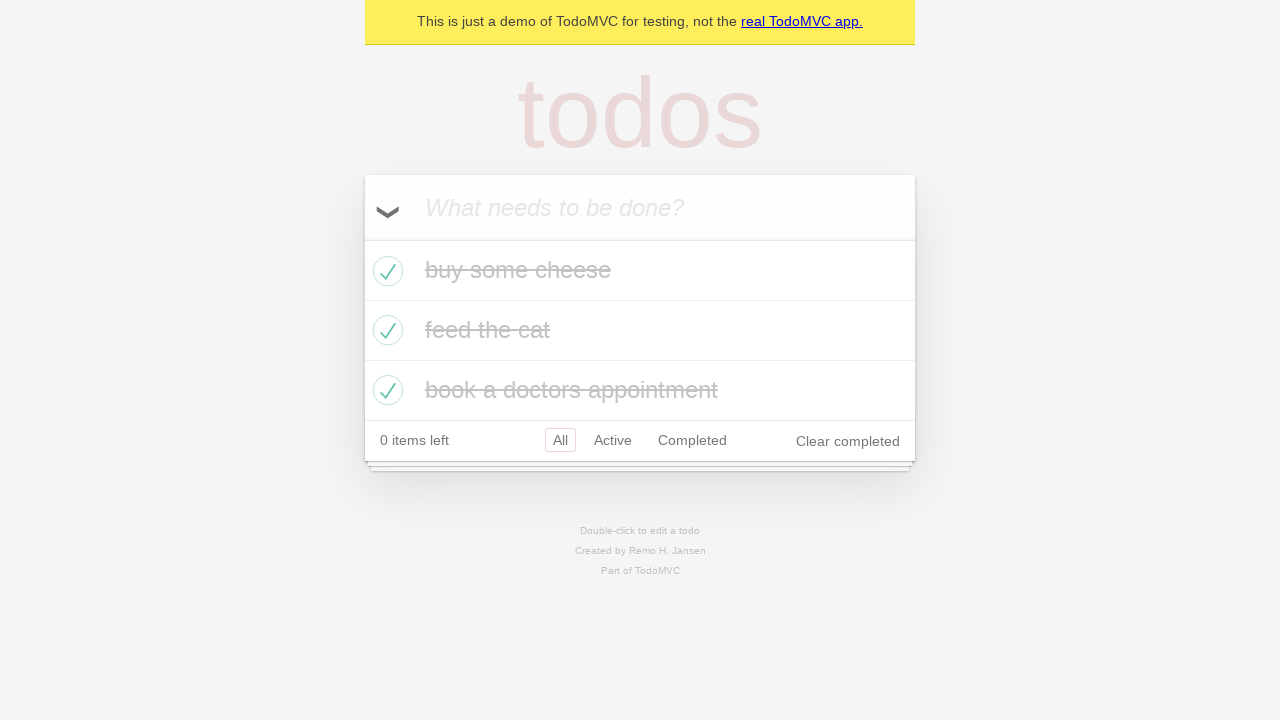

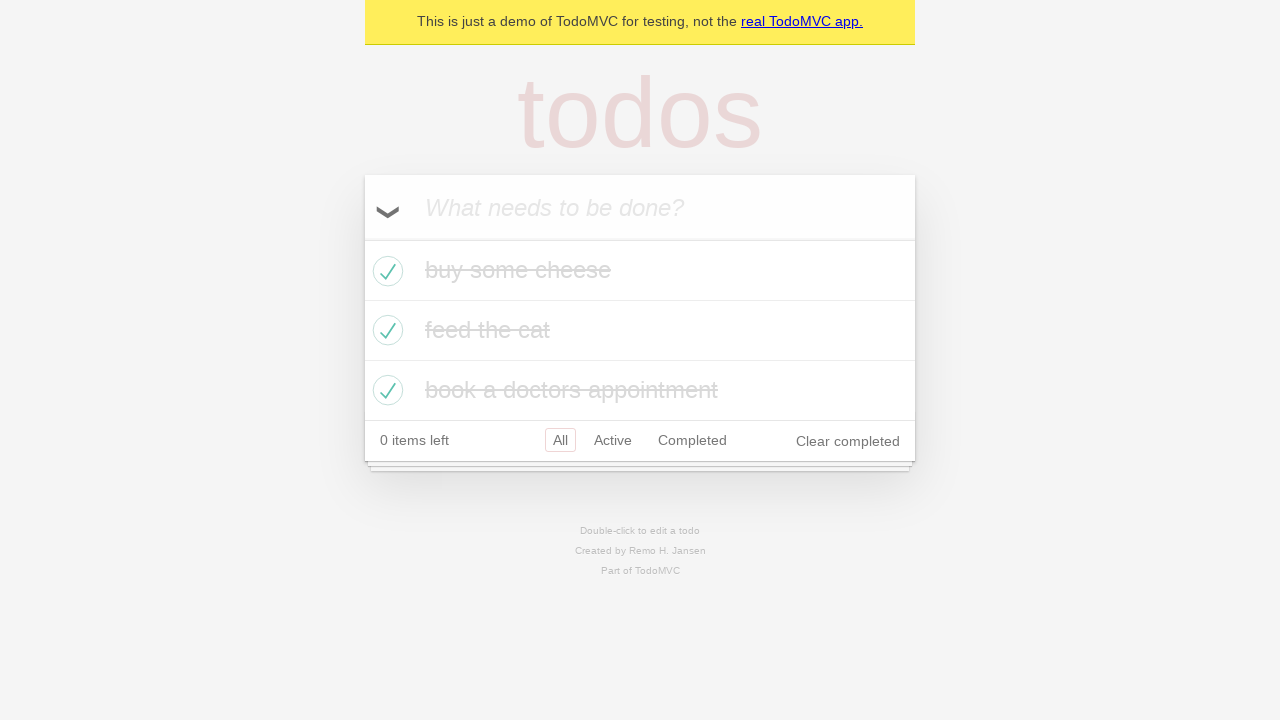